Tests keyboard operations by sending various key presses (backspace and down arrow) to a page that captures and displays key press events

Starting URL: https://the-internet.herokuapp.com/key_presses

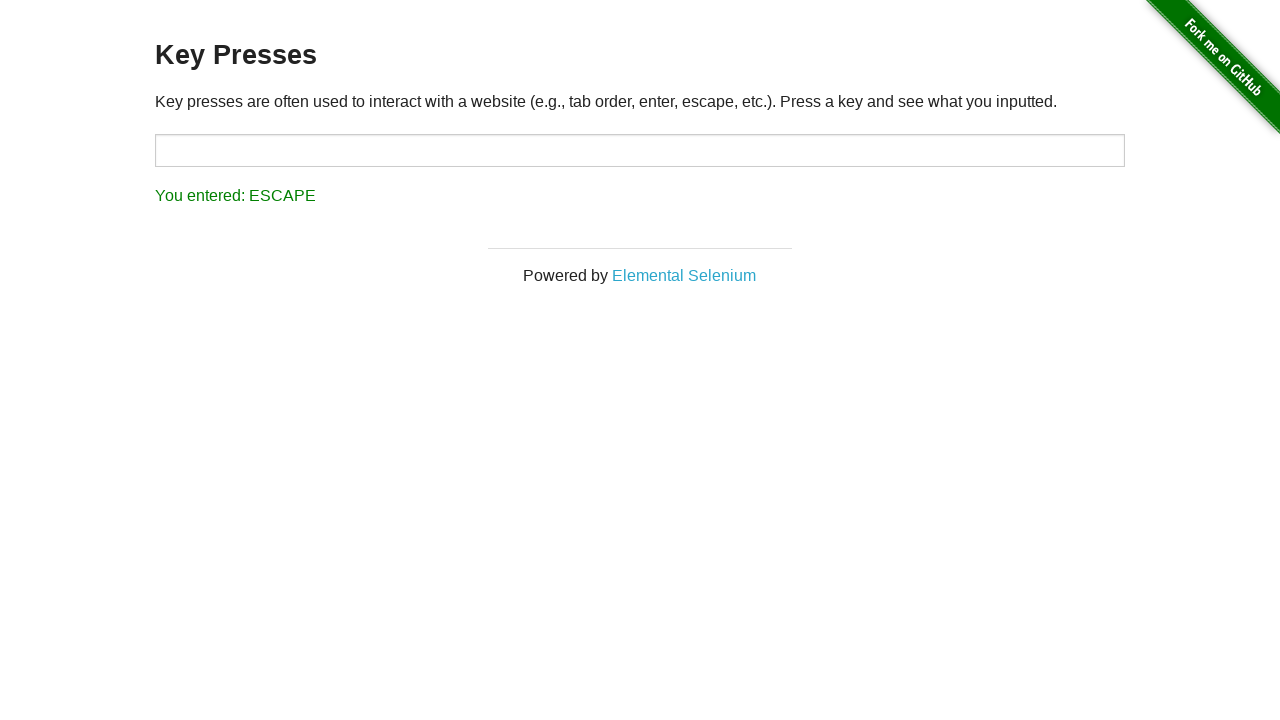

Pressed Backspace key
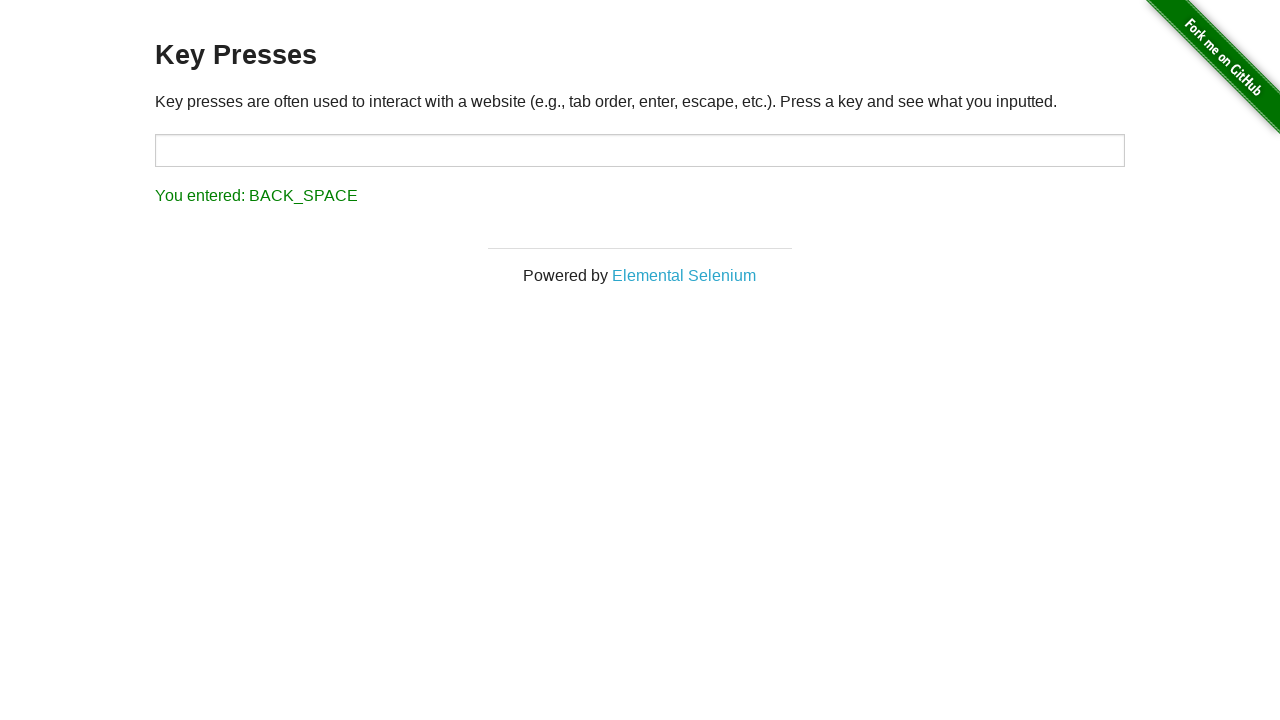

Pressed ArrowDown key
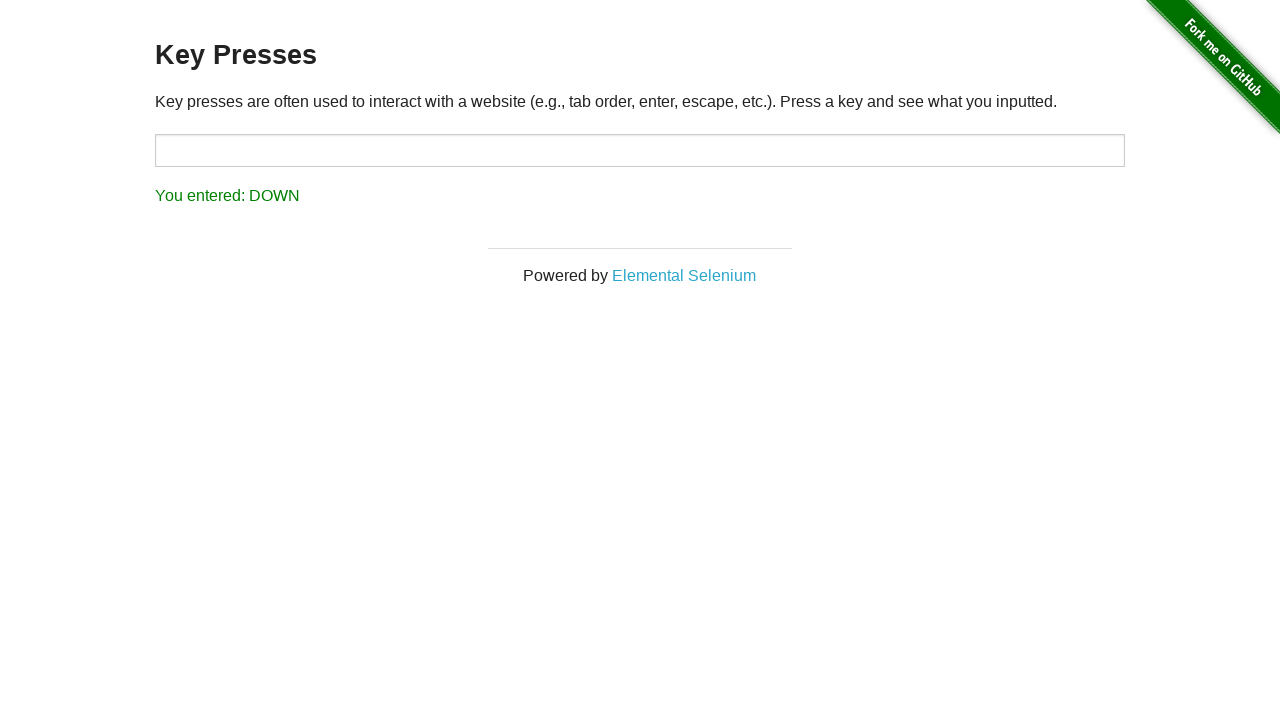

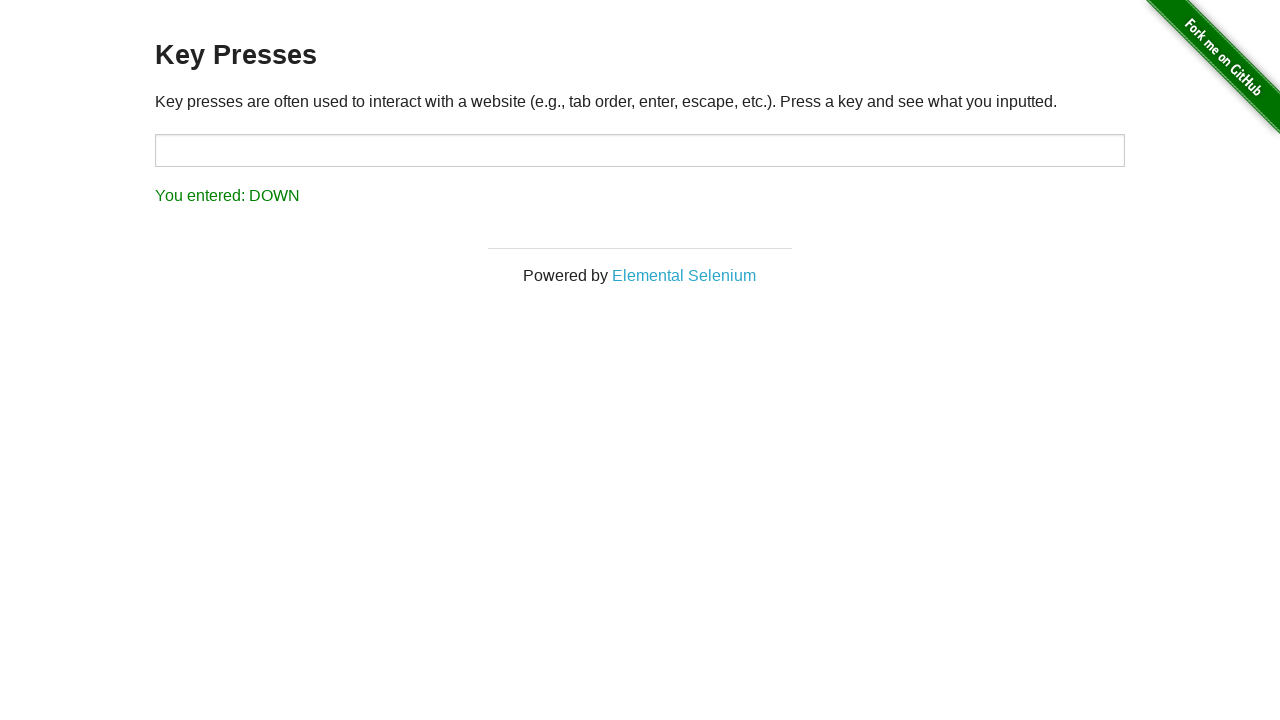